Tests autocomplete dropdown functionality by typing partial text and selecting a matching option from the suggestions

Starting URL: https://www.rahulshettyacademy.com/AutomationPractice/

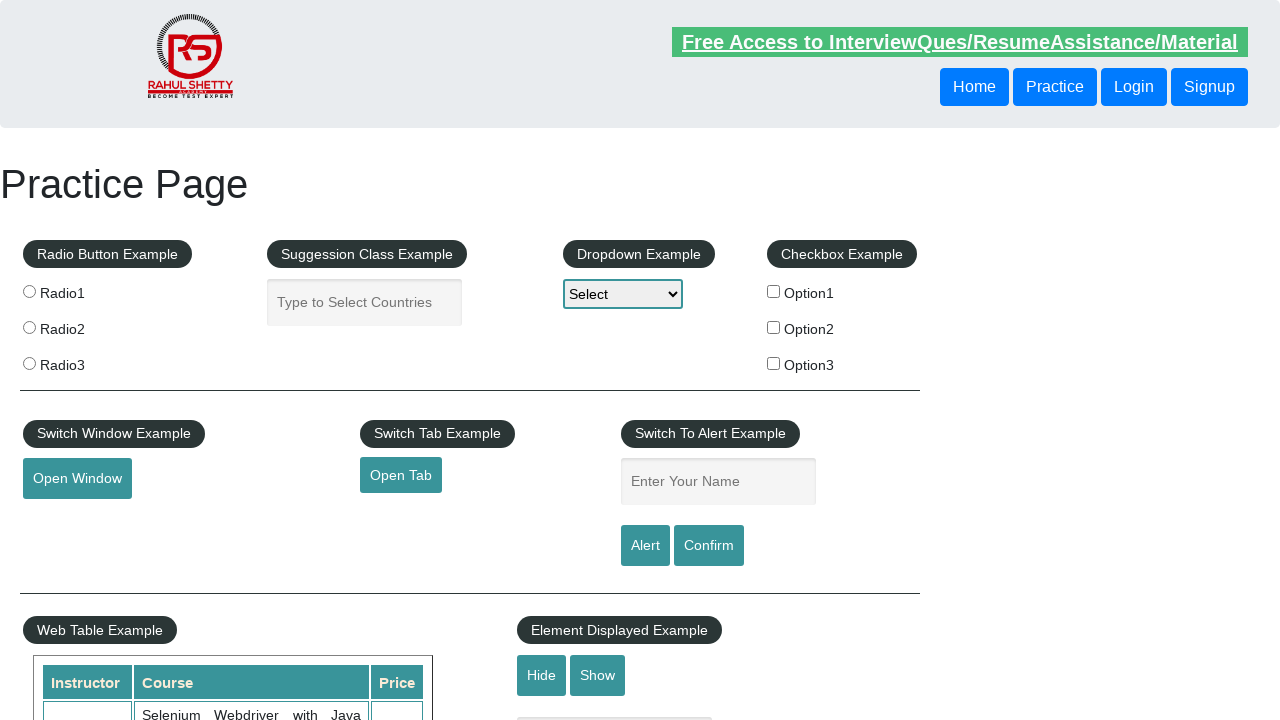

Filled autocomplete field with 'aus' on #autocomplete
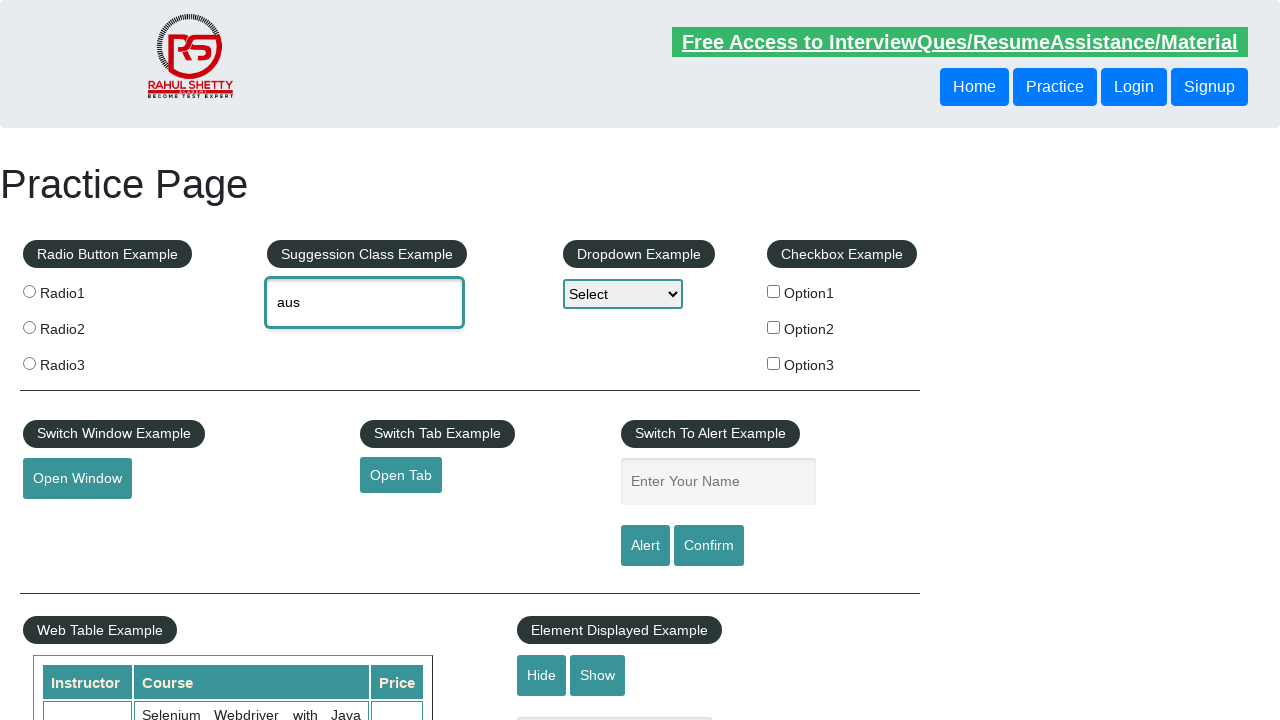

Autocomplete dropdown suggestions loaded
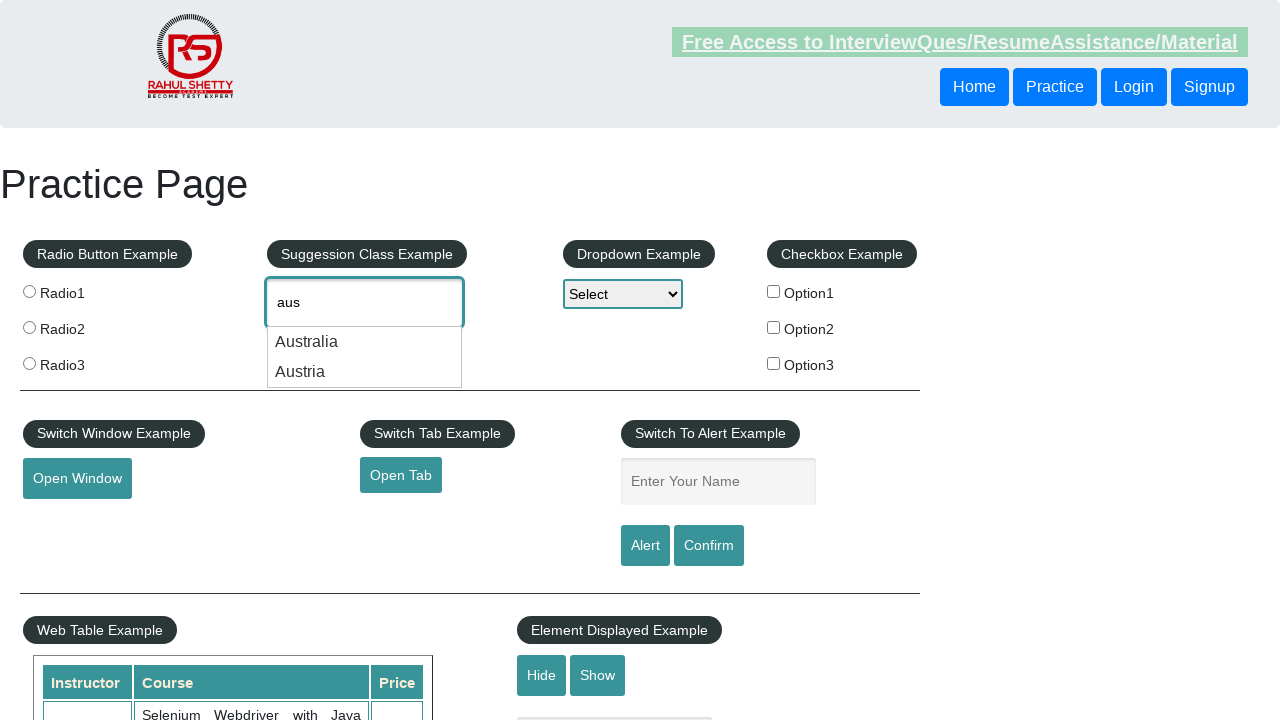

Retrieved all autocomplete suggestion options
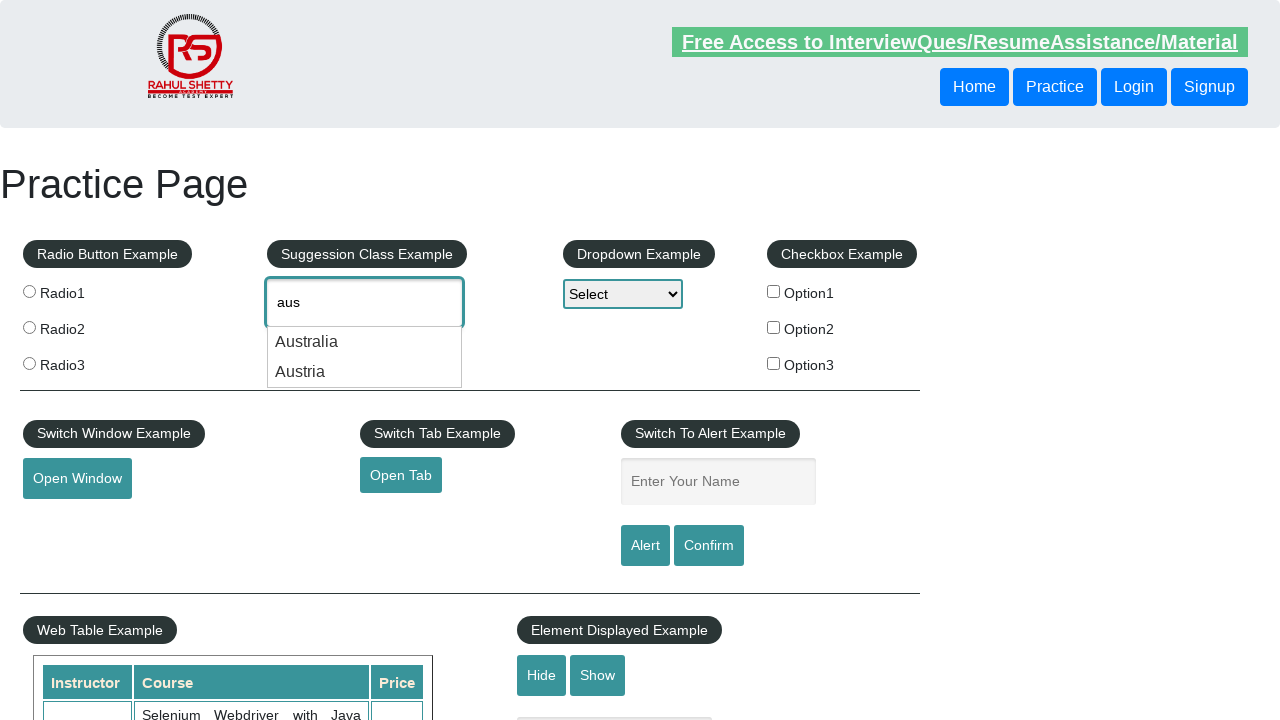

Selected 'Australia' from autocomplete suggestions at (365, 342) on li.ui-menu-item div >> nth=0
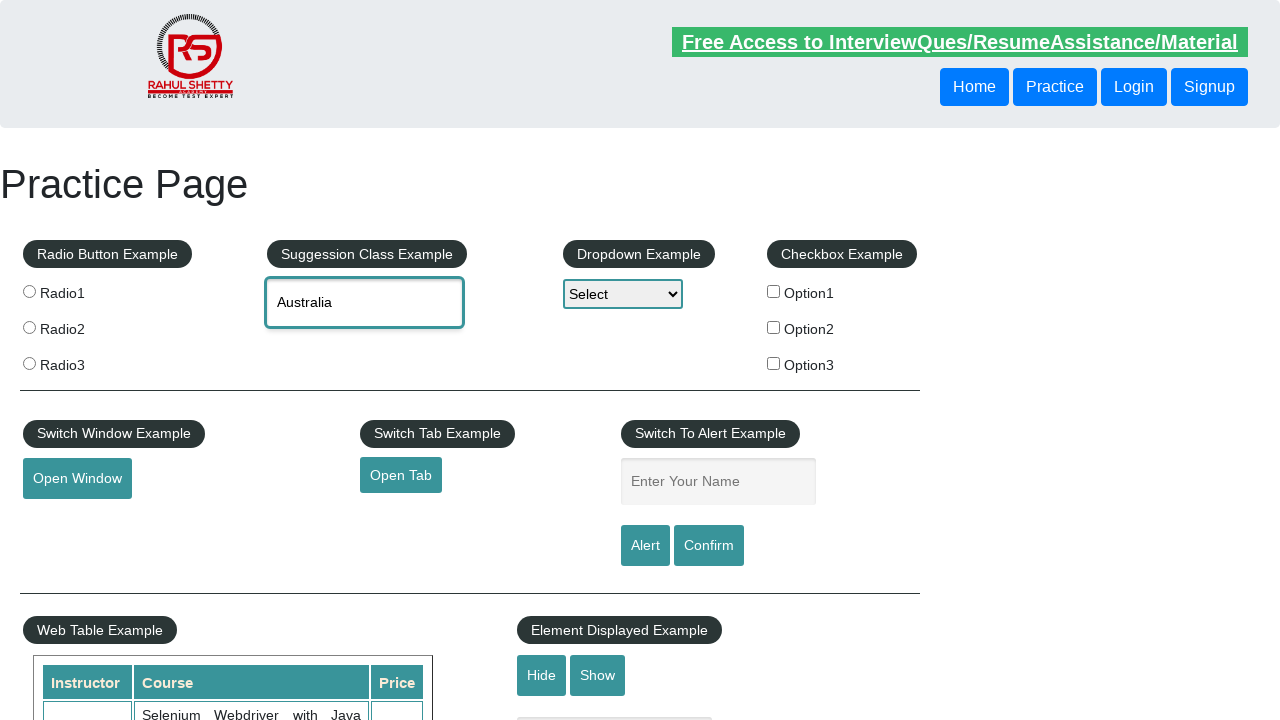

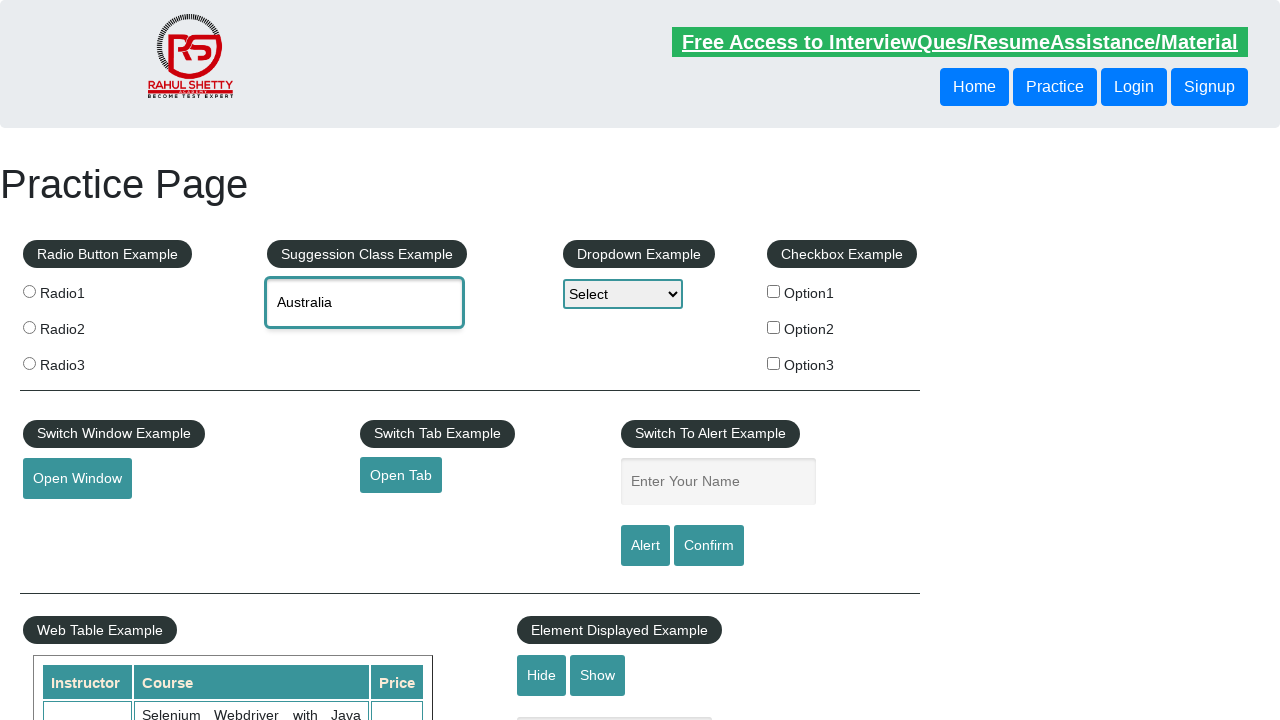